Verifies the purchase page contains the name input form field

Starting URL: https://blazedemo.com/purchase.php

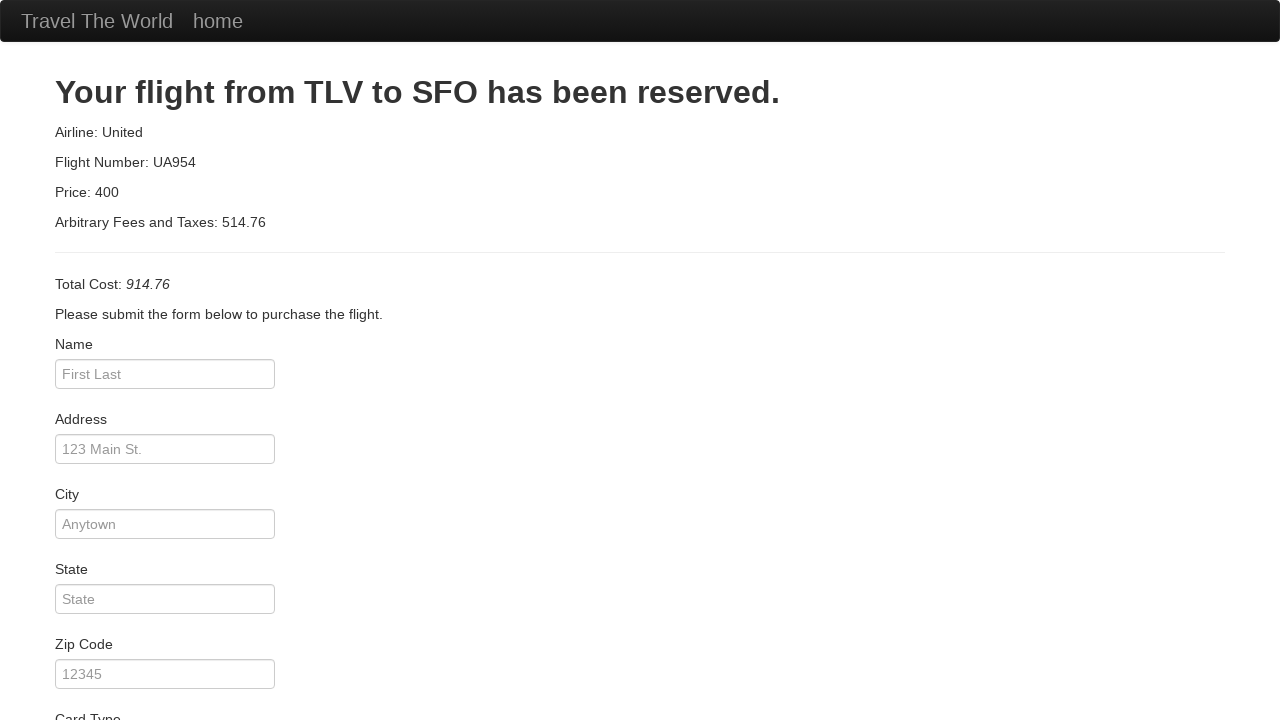

Navigated to purchase page at https://blazedemo.com/purchase.php
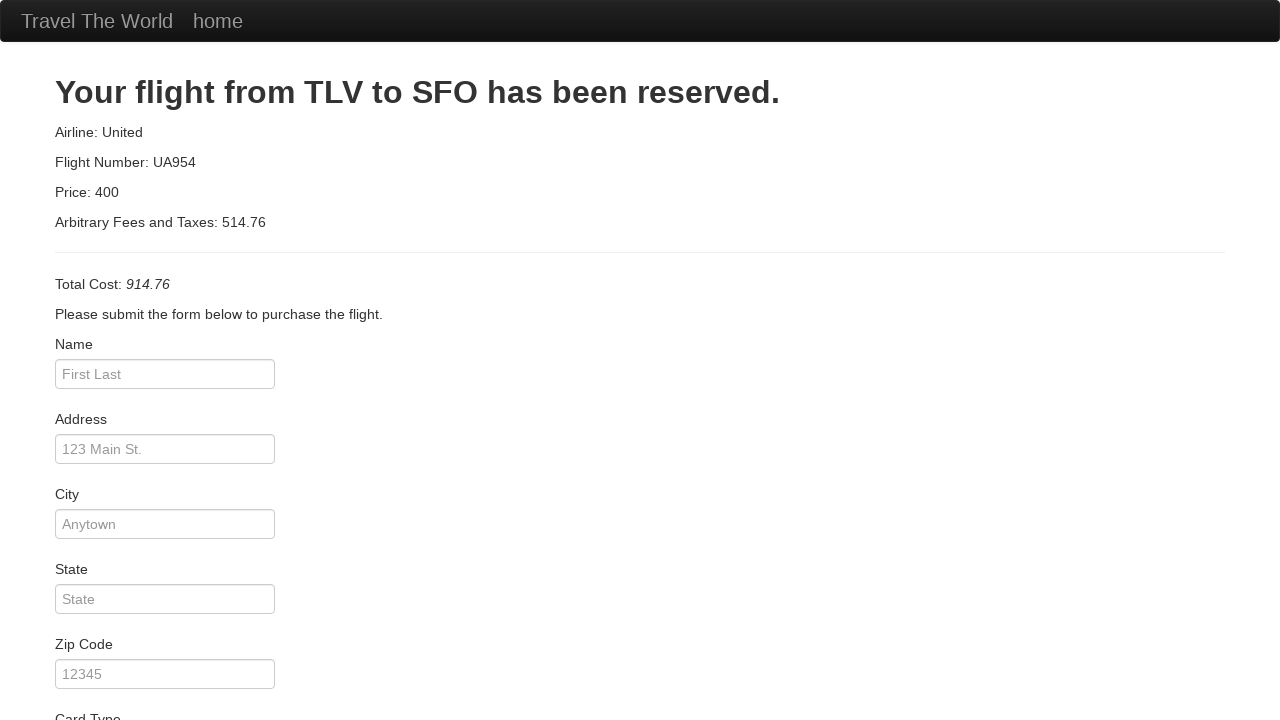

Verified that name input field (#inputName) is visible on the purchase page
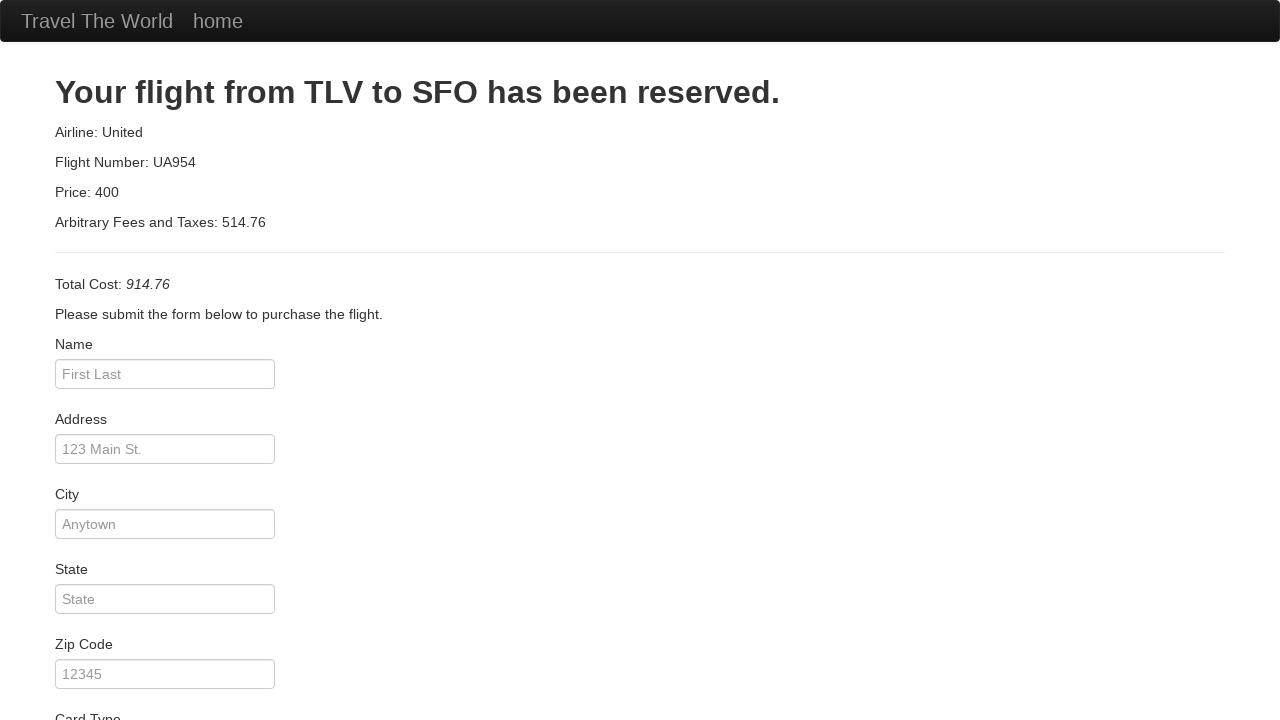

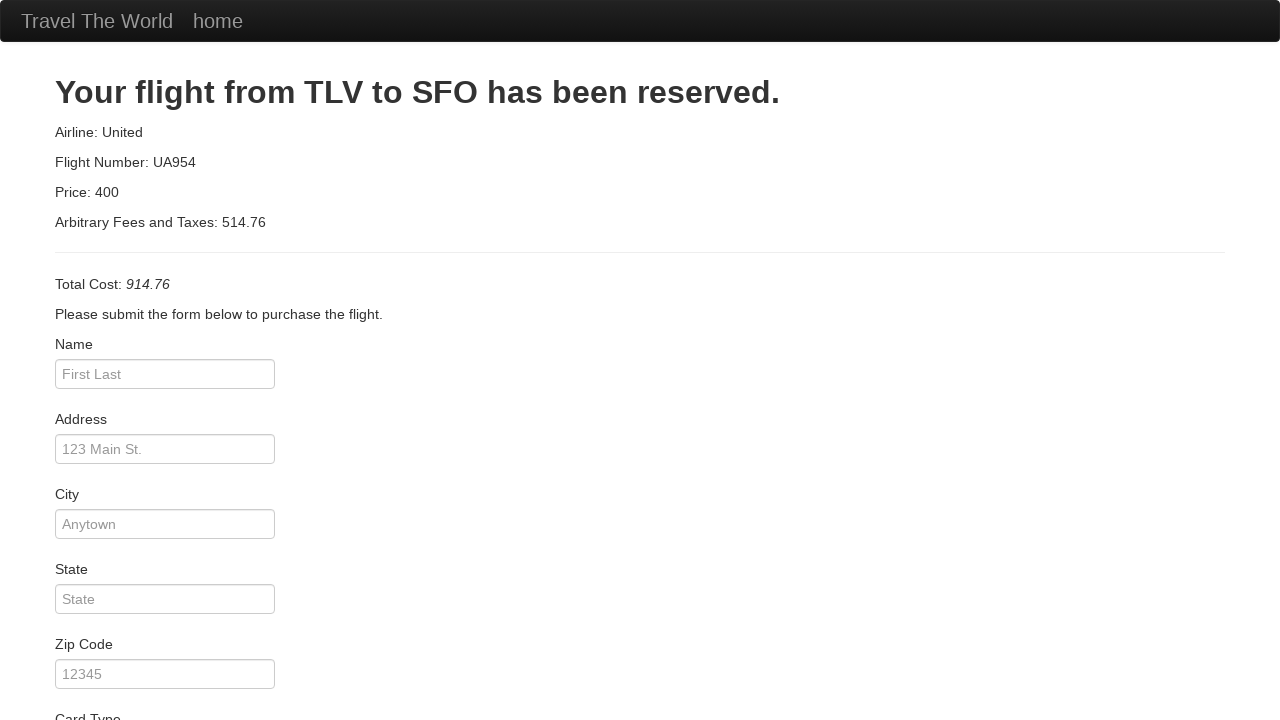